Tests form validation when only the amount field is filled

Starting URL: https://santiagomonteiro.github.io/dev.finances/

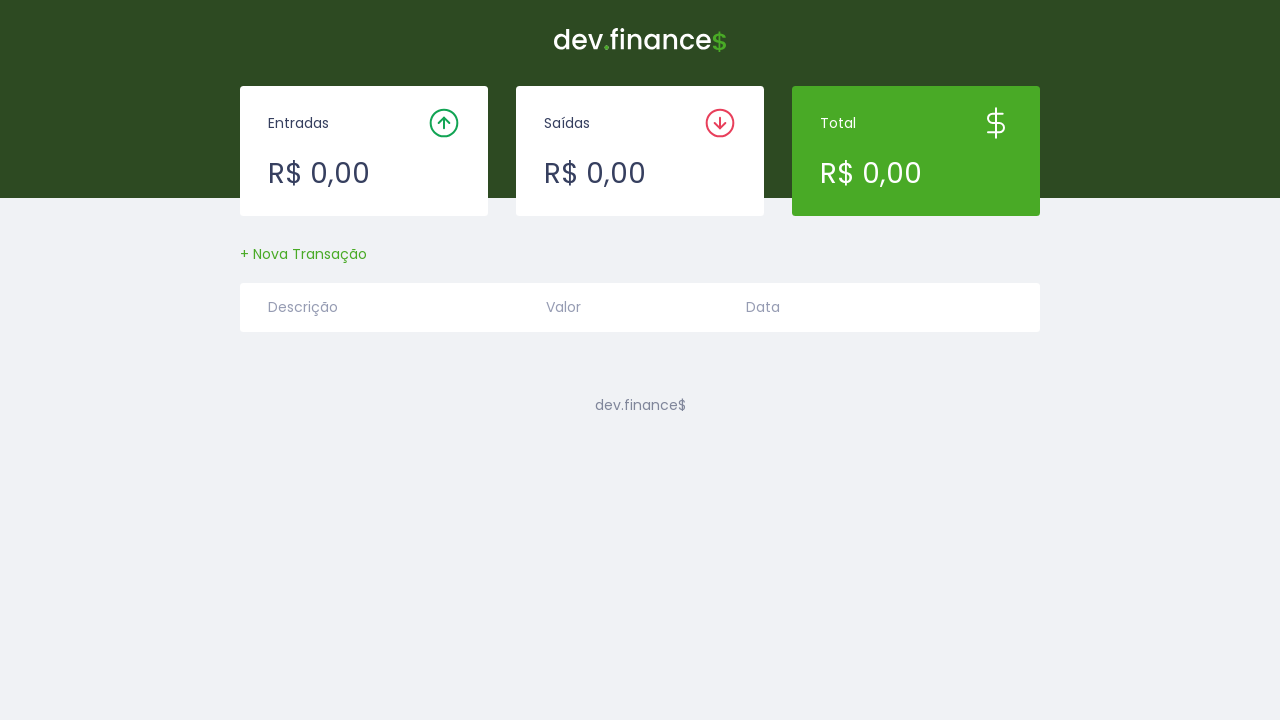

Clicked create transaction button to open modal at (304, 254) on #createTransactionButton
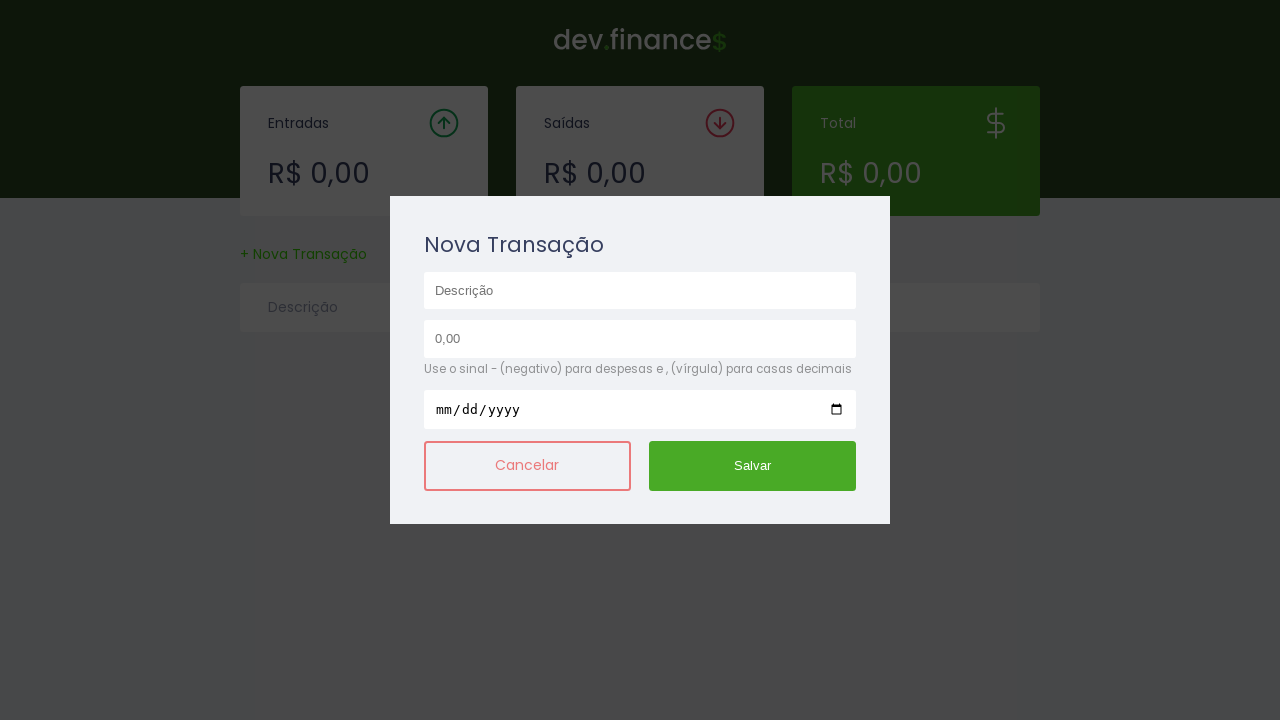

Filled amount field with '256' only on #amount
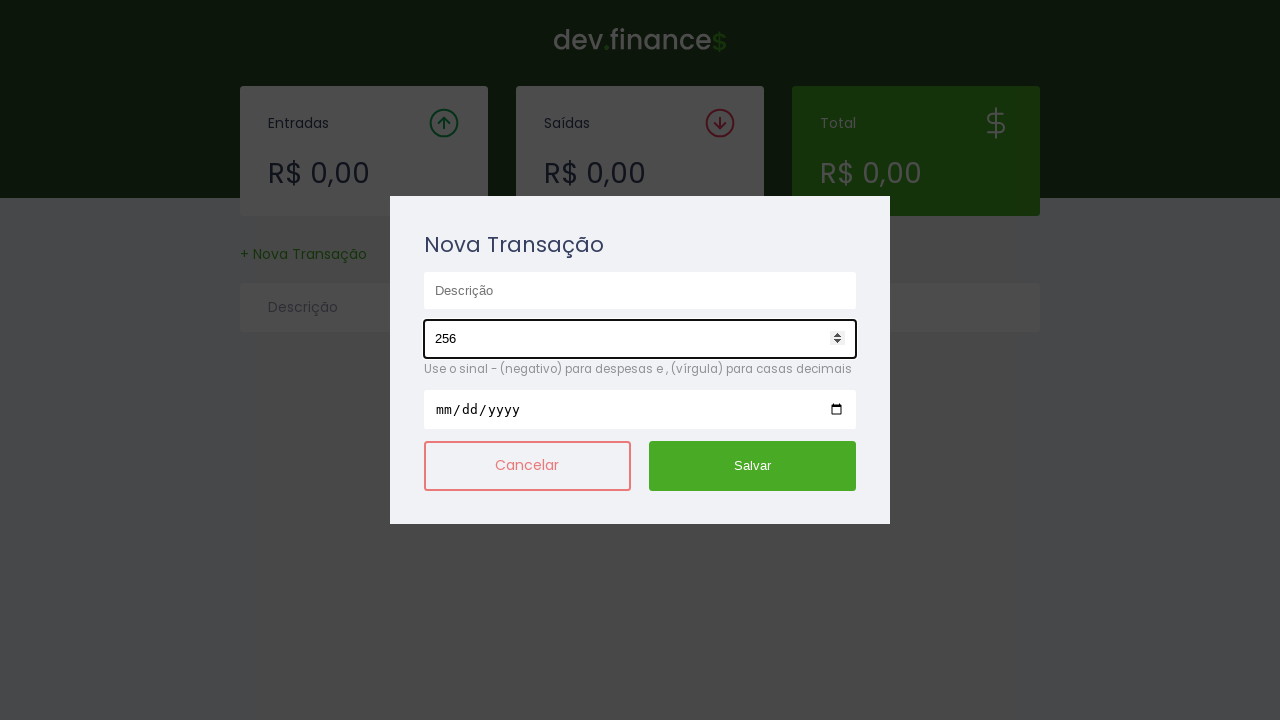

Clicked submit button with only amount field filled at (753, 466) on #submit-button
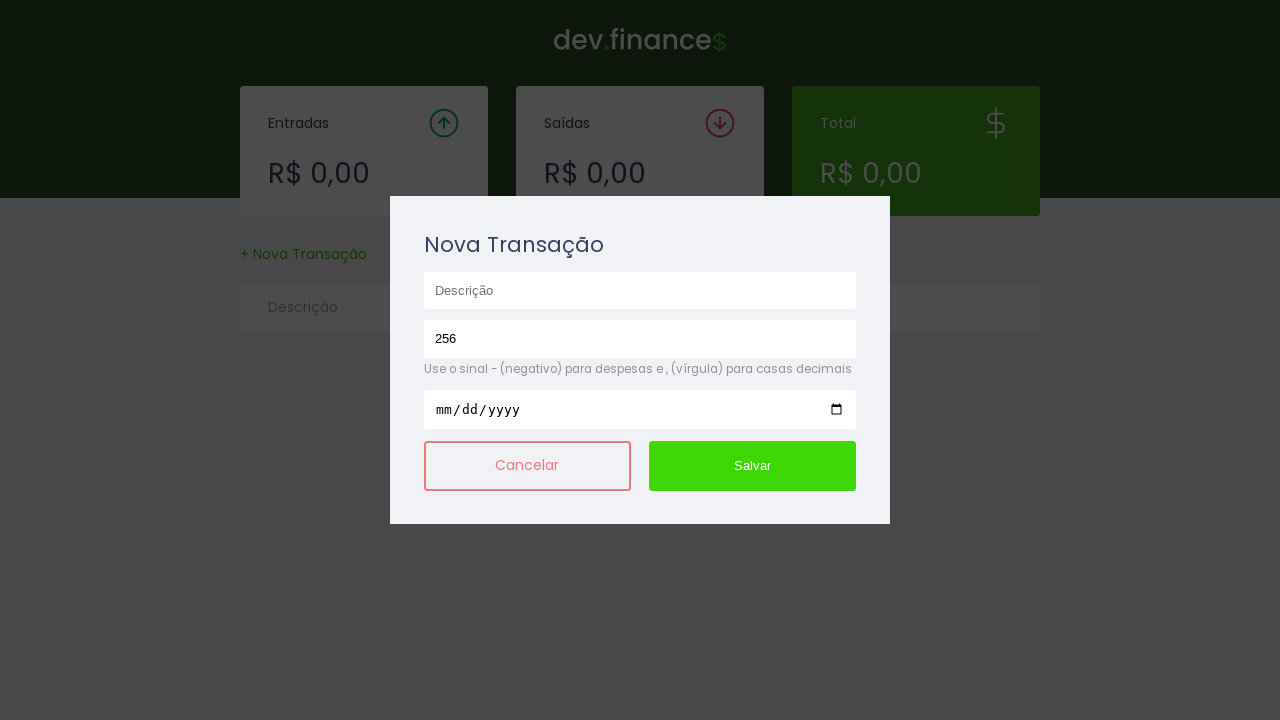

Accepted validation alert dialog
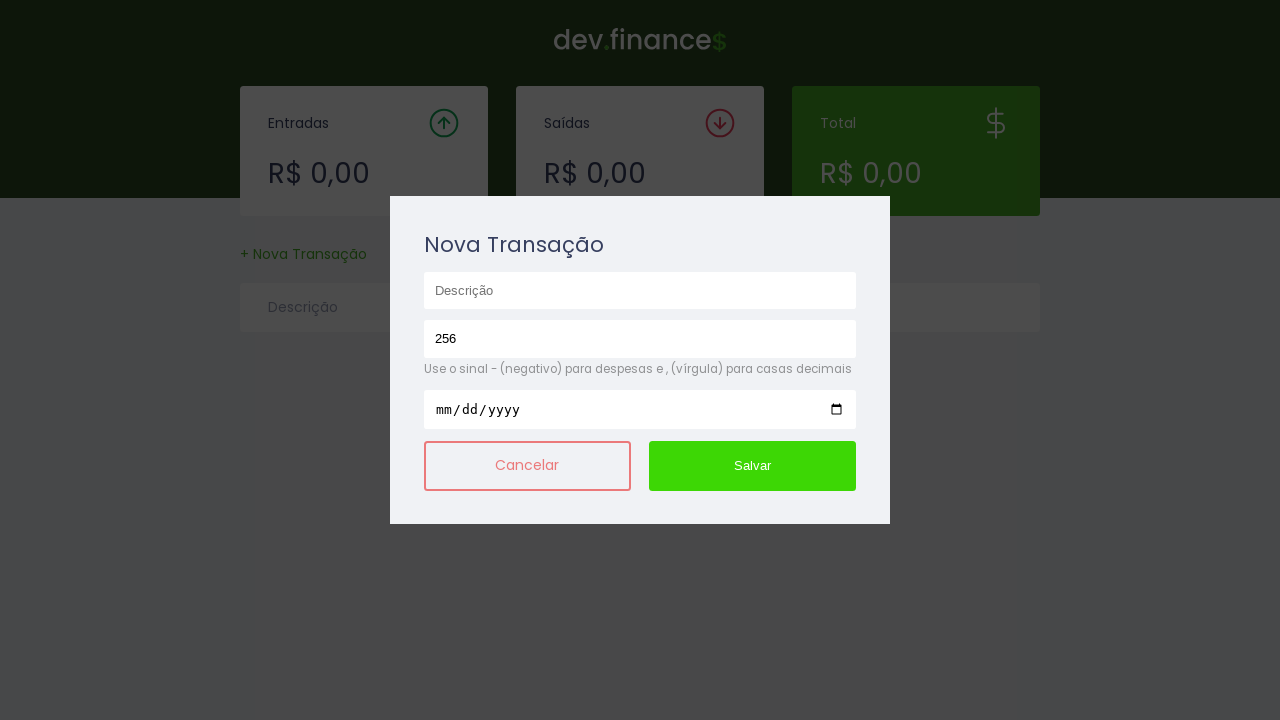

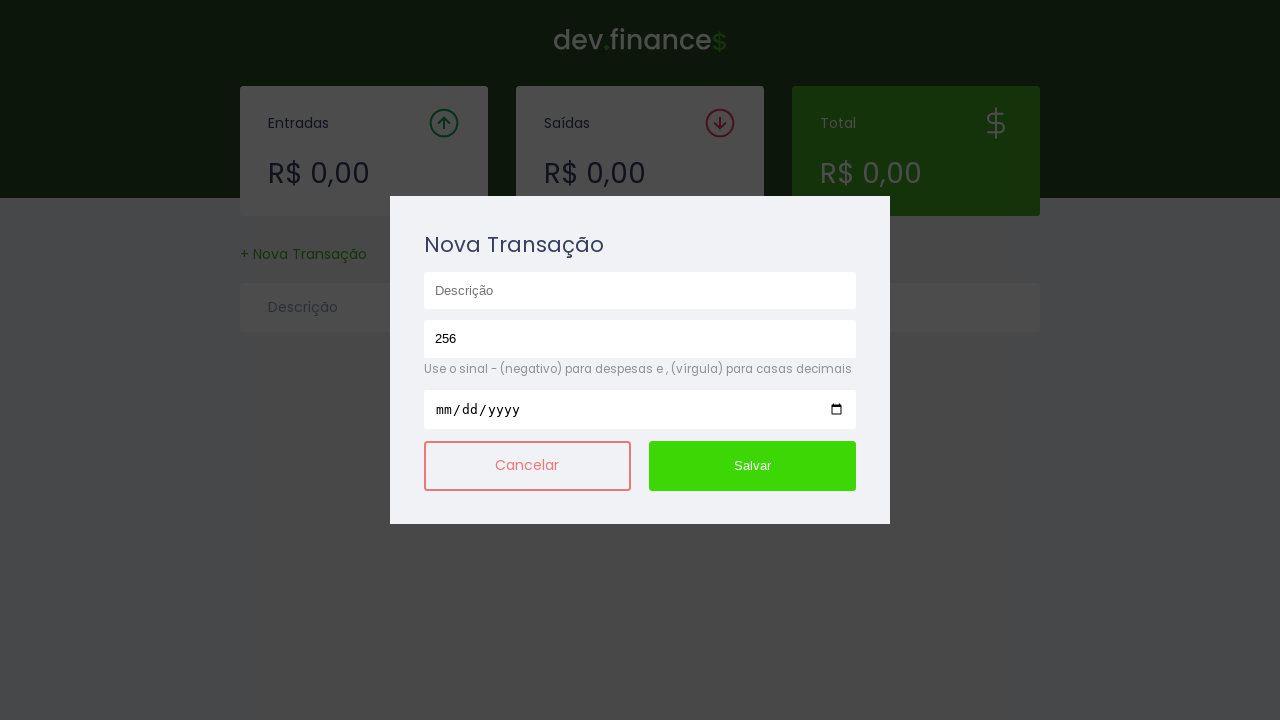